Tests notification messages by repeatedly clicking a link and reading the flash messages that appear

Starting URL: http://the-internet.herokuapp.com/notification_message_rendered

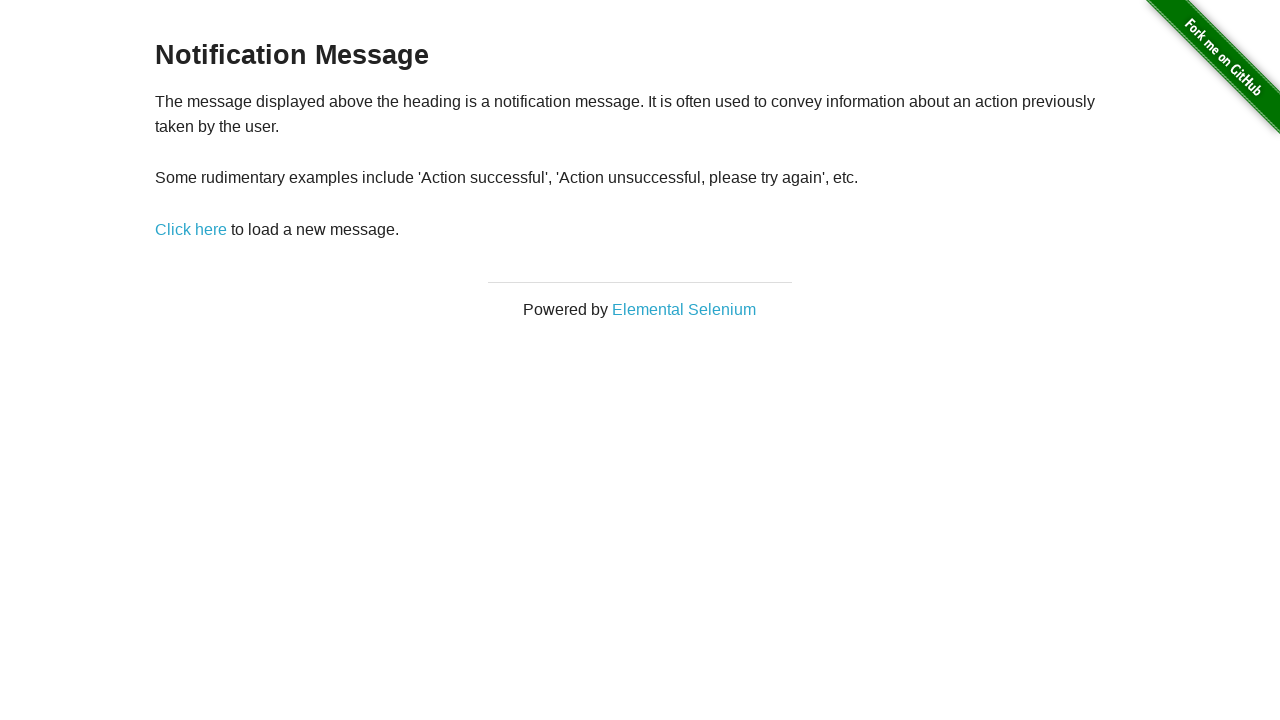

Clicked 'Click here' link at (191, 229) on text='Click here'
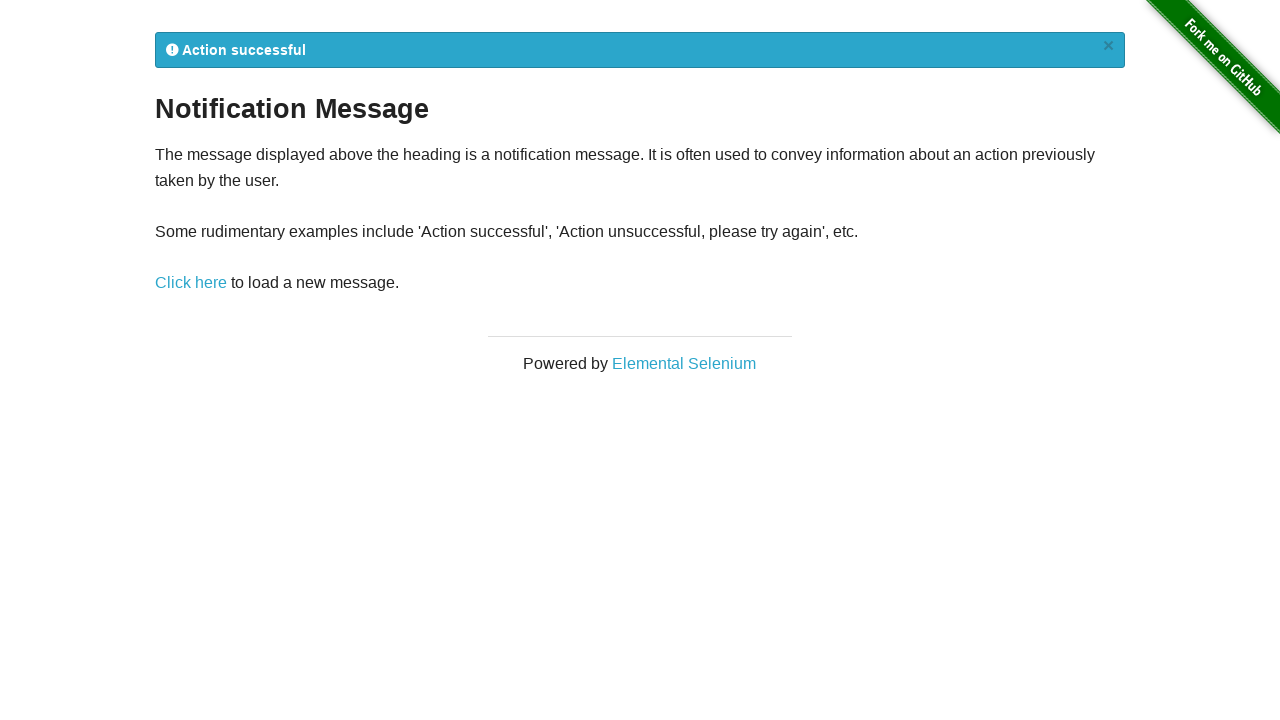

Notification message appeared
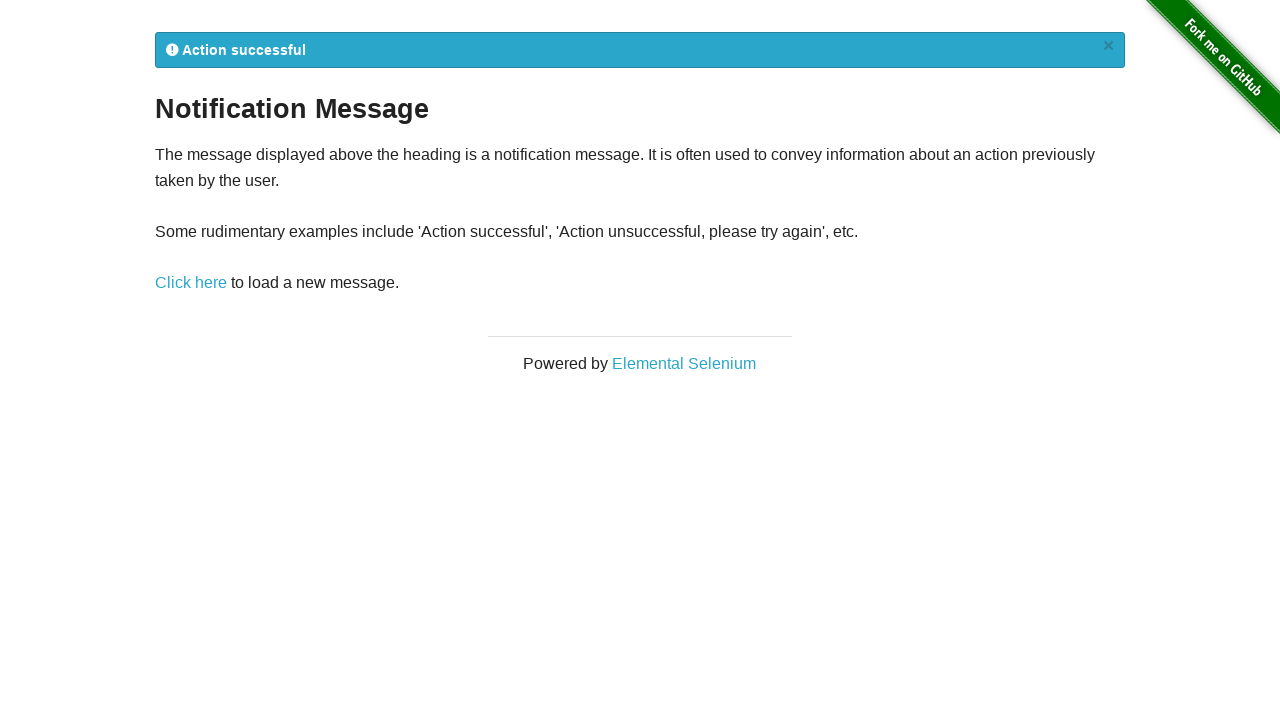

Read first notification message: 
            Action successful
            ×
          
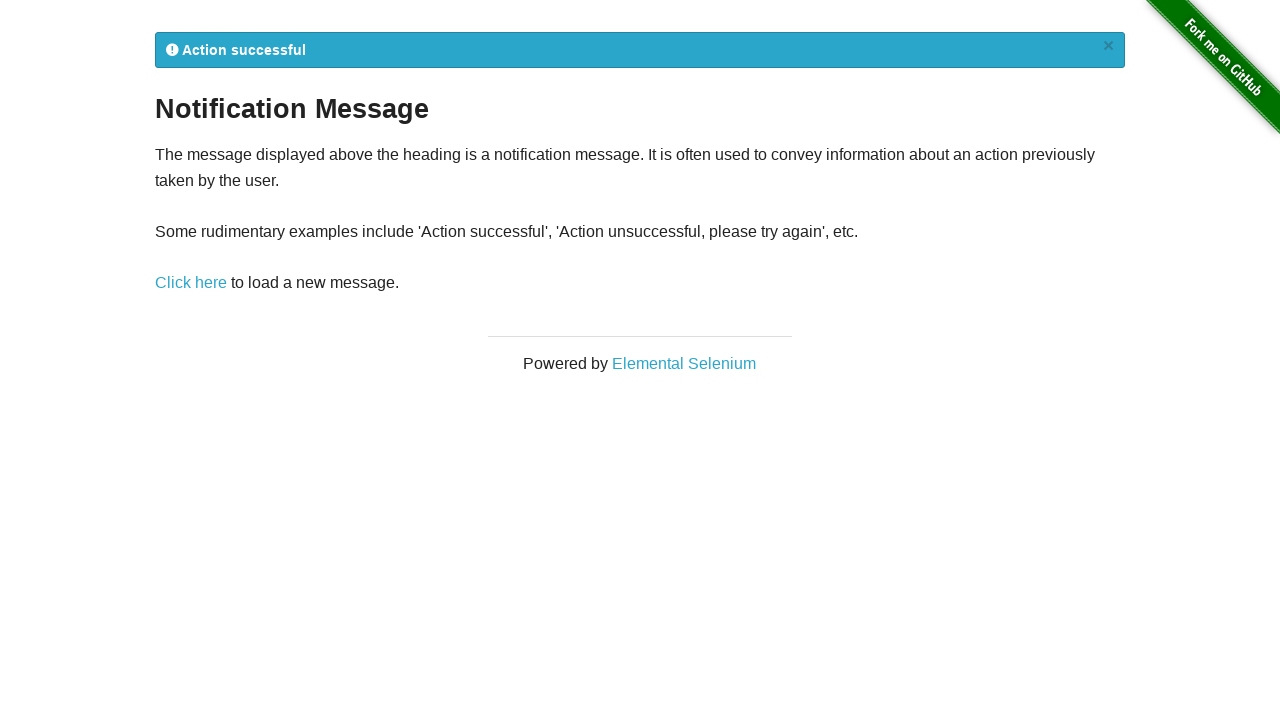

Clicked 'Click here' link again at (191, 283) on text='Click here'
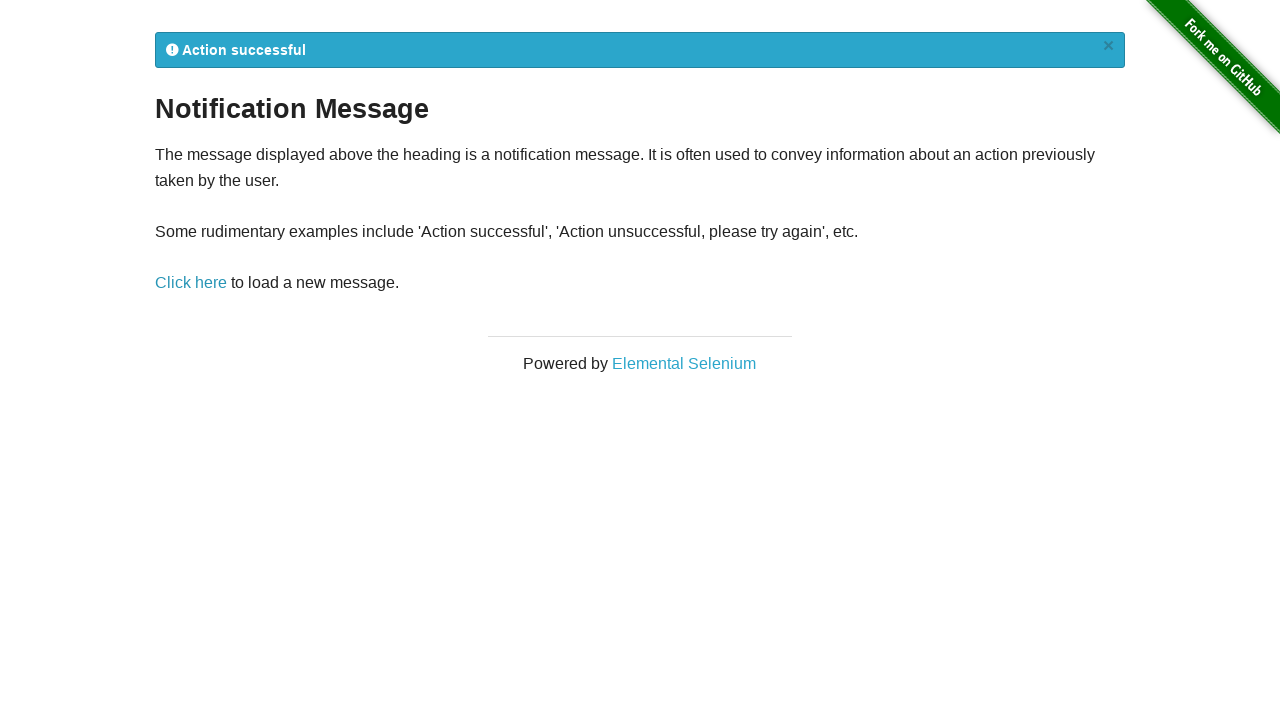

Second notification message appeared
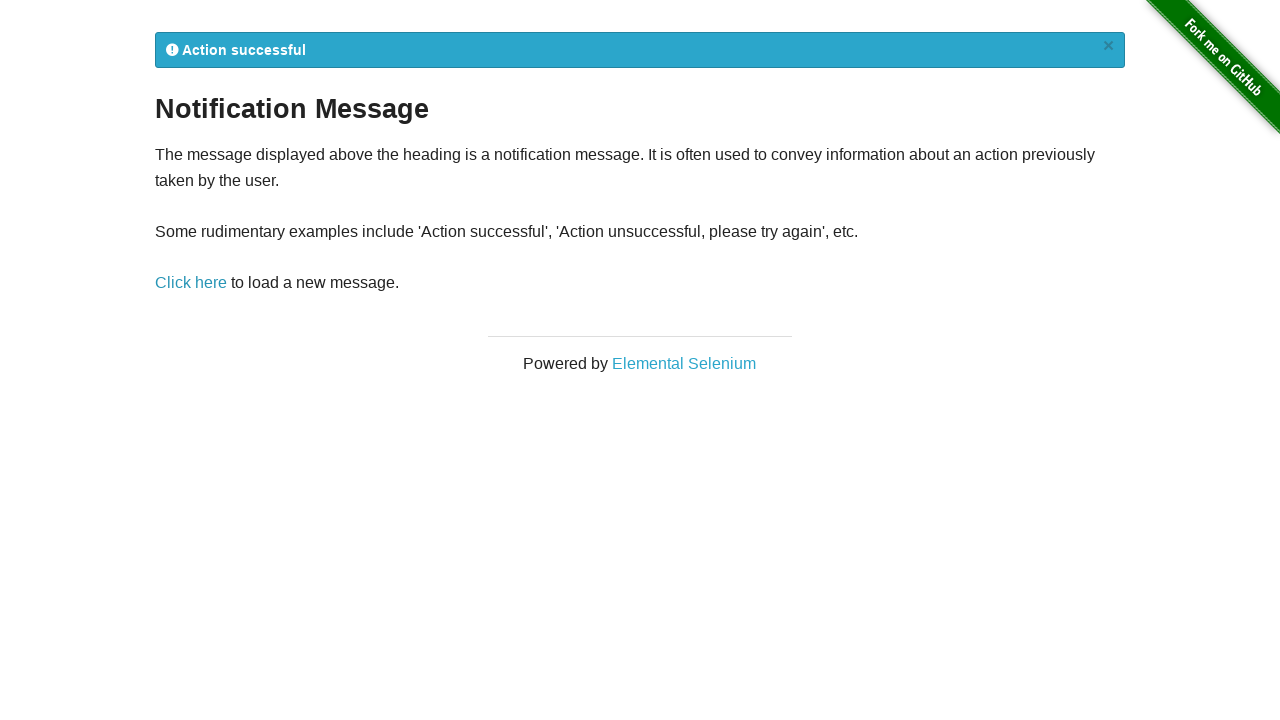

Read second notification message: 
            Action successful
            ×
          
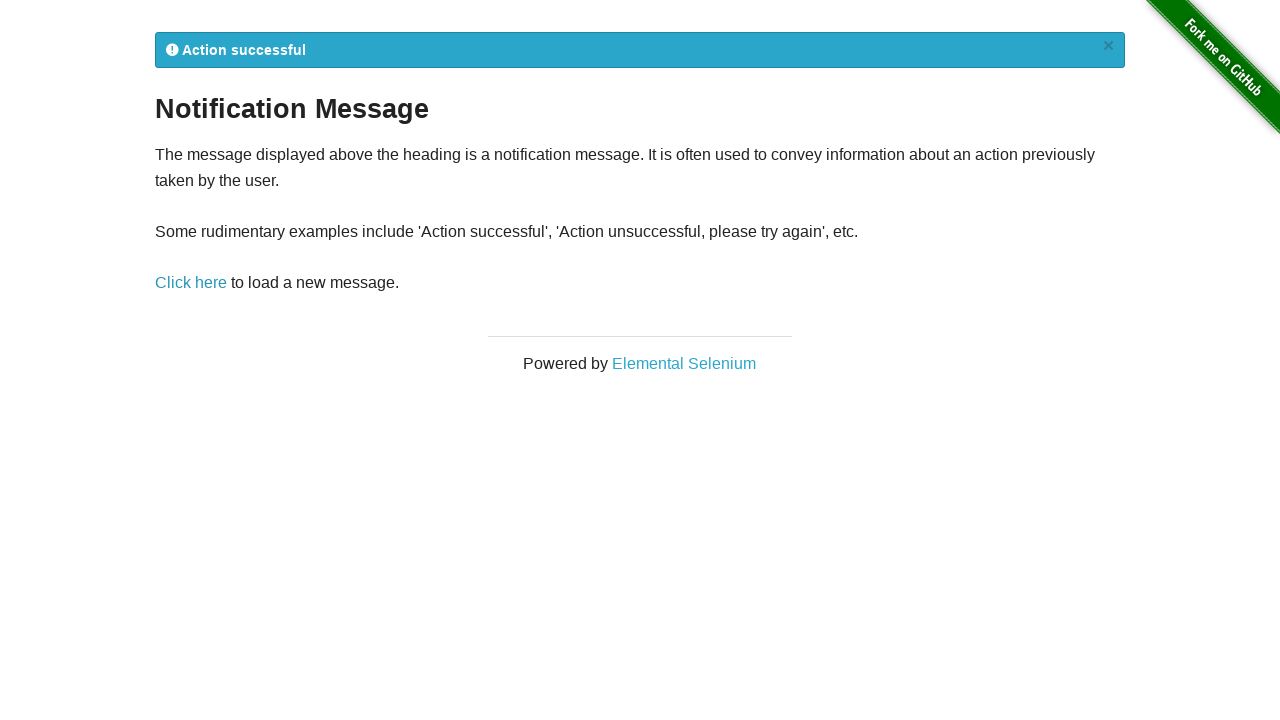

Clicked 'Click here' link for third time at (191, 283) on text='Click here'
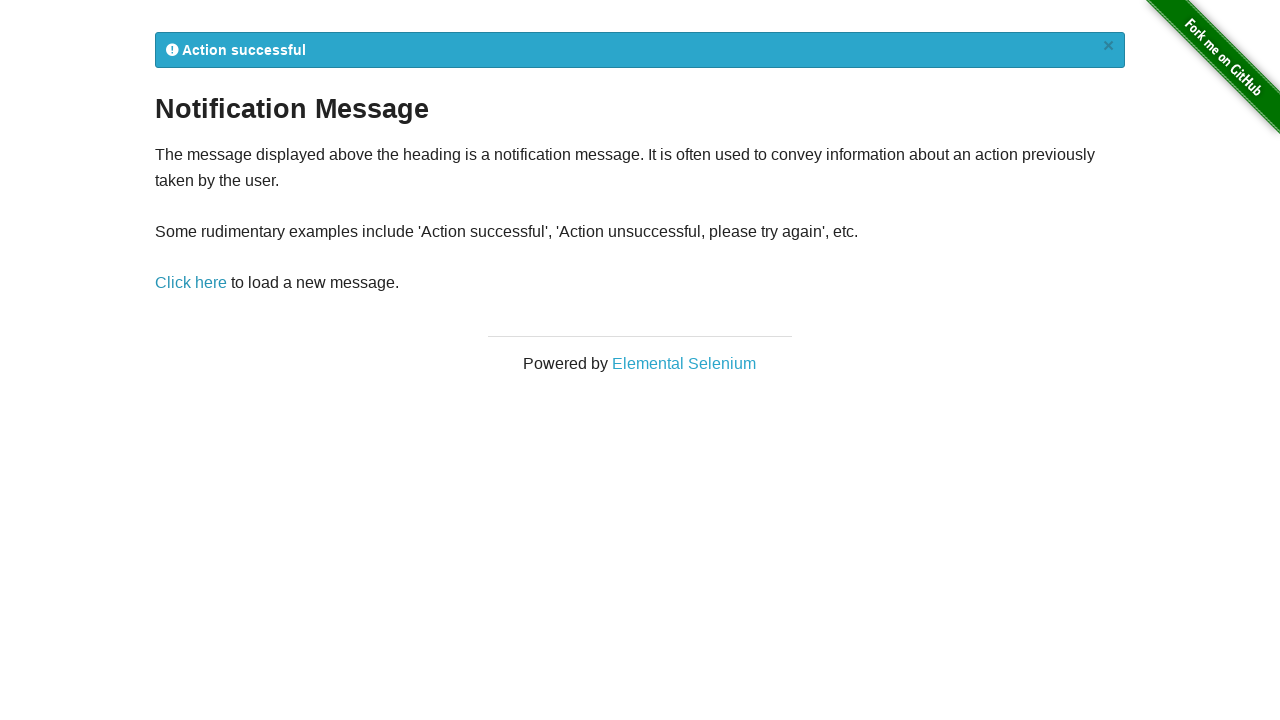

Third notification message appeared
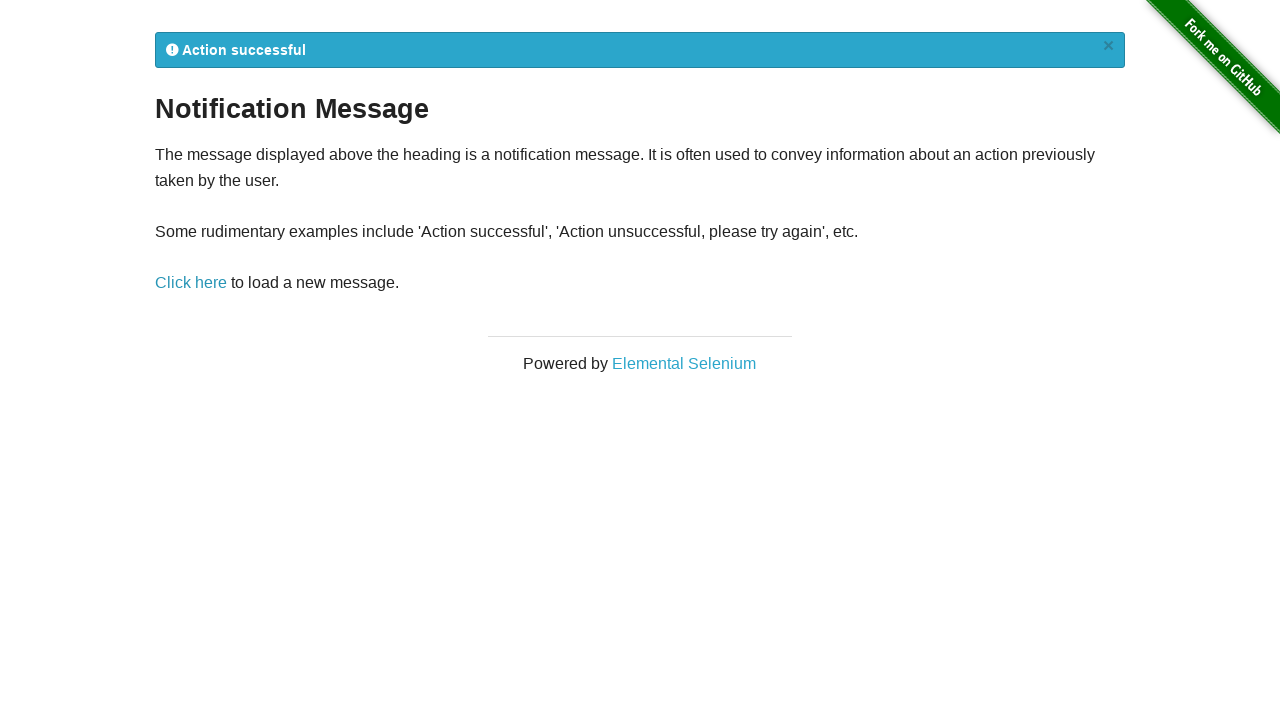

Read third notification message: 
            Action successful
            ×
          
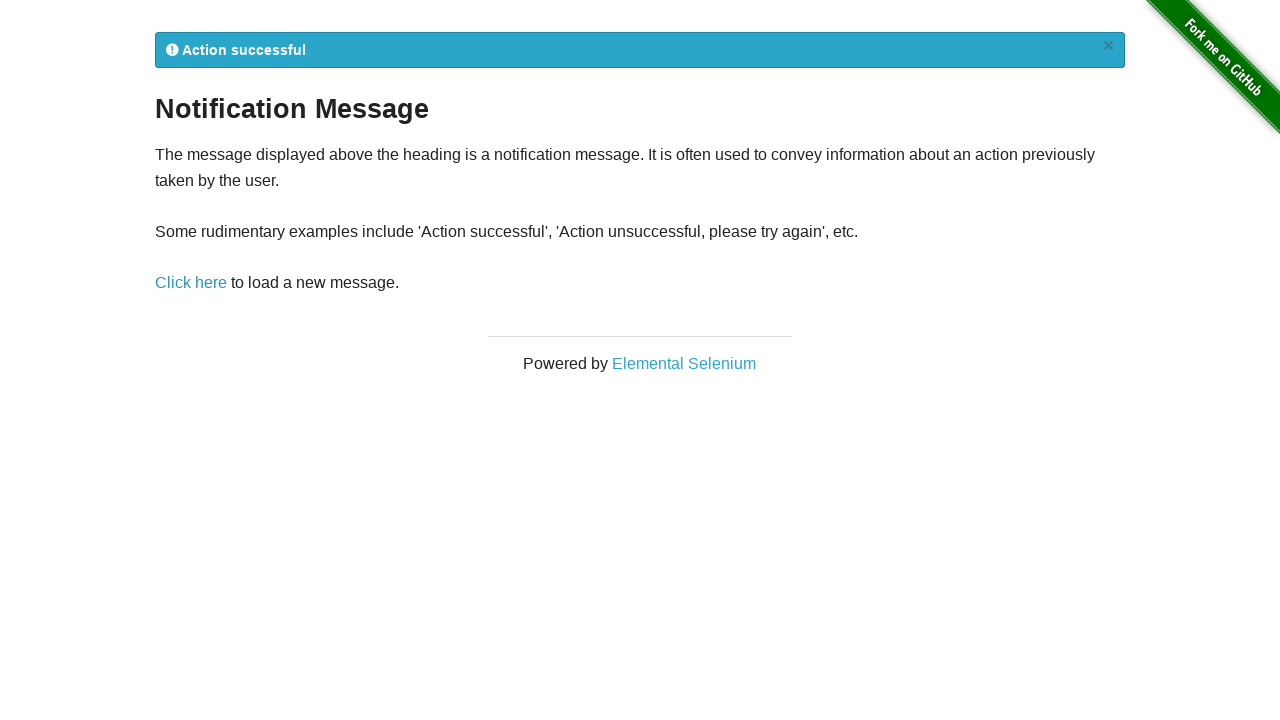

Clicked 'Click here' link for fourth time at (191, 283) on text='Click here'
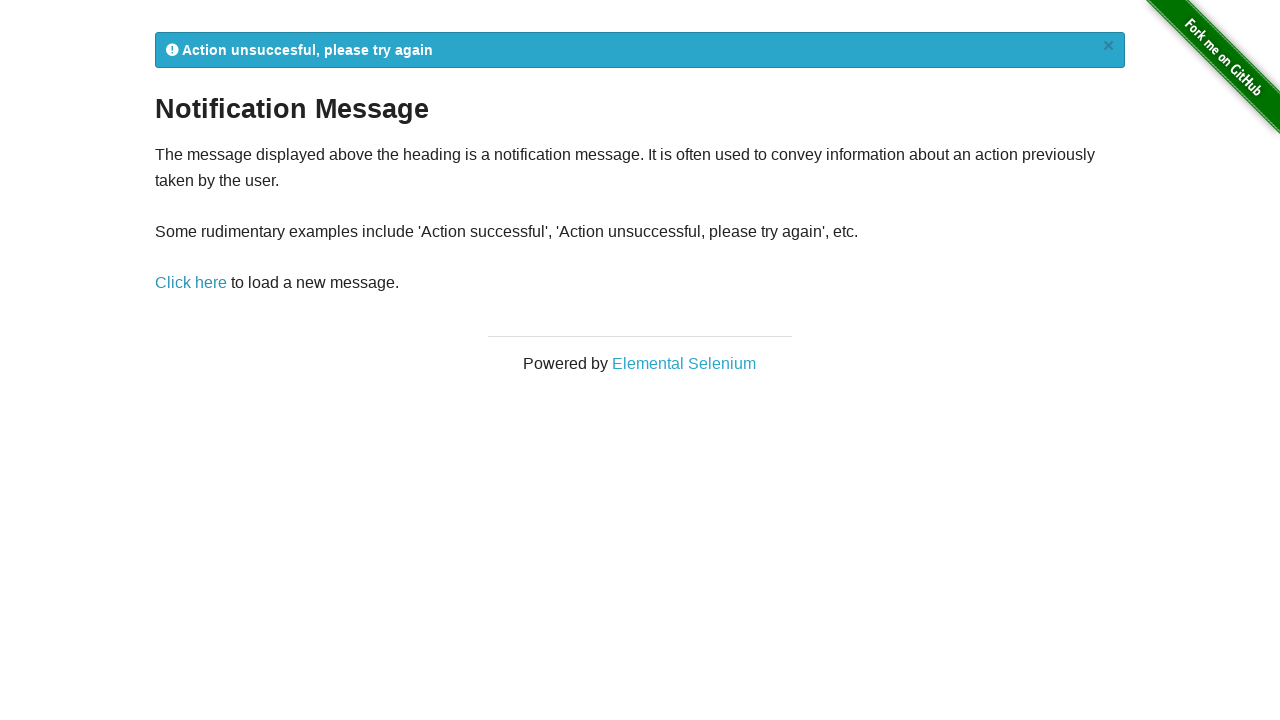

Fourth notification message appeared
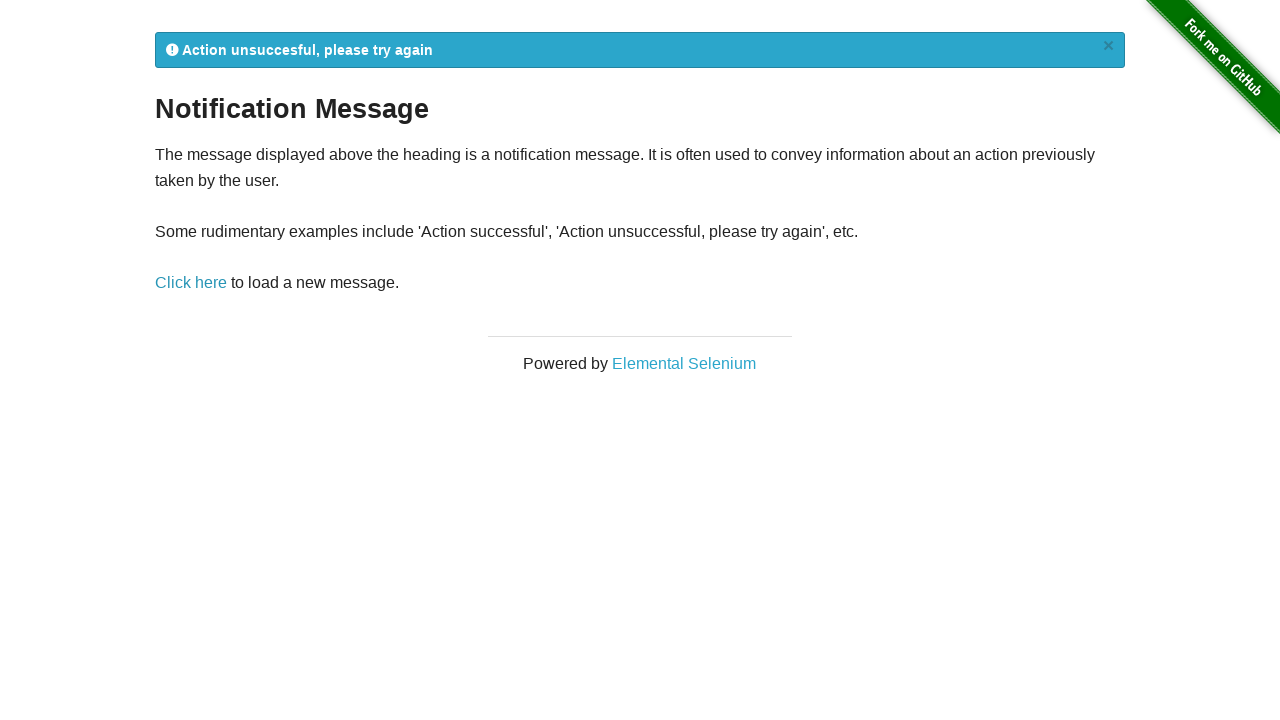

Read fourth notification message: 
            Action unsuccesful, please try again
            ×
          
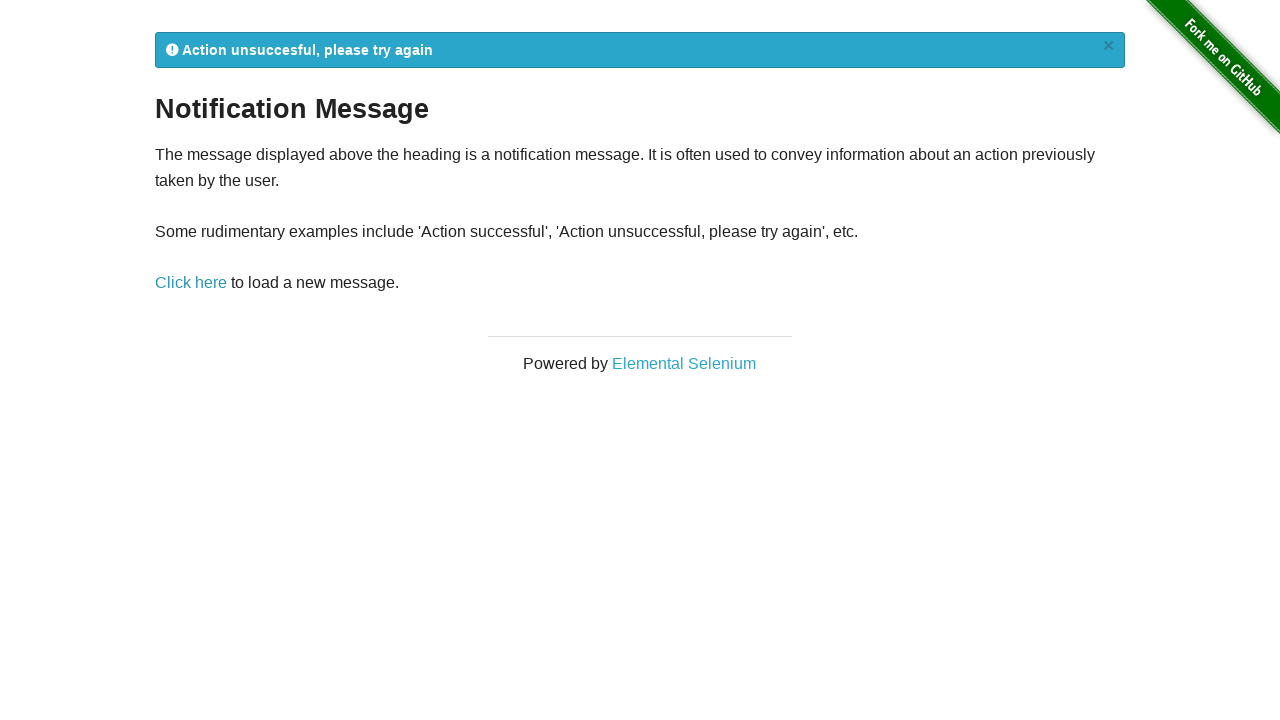

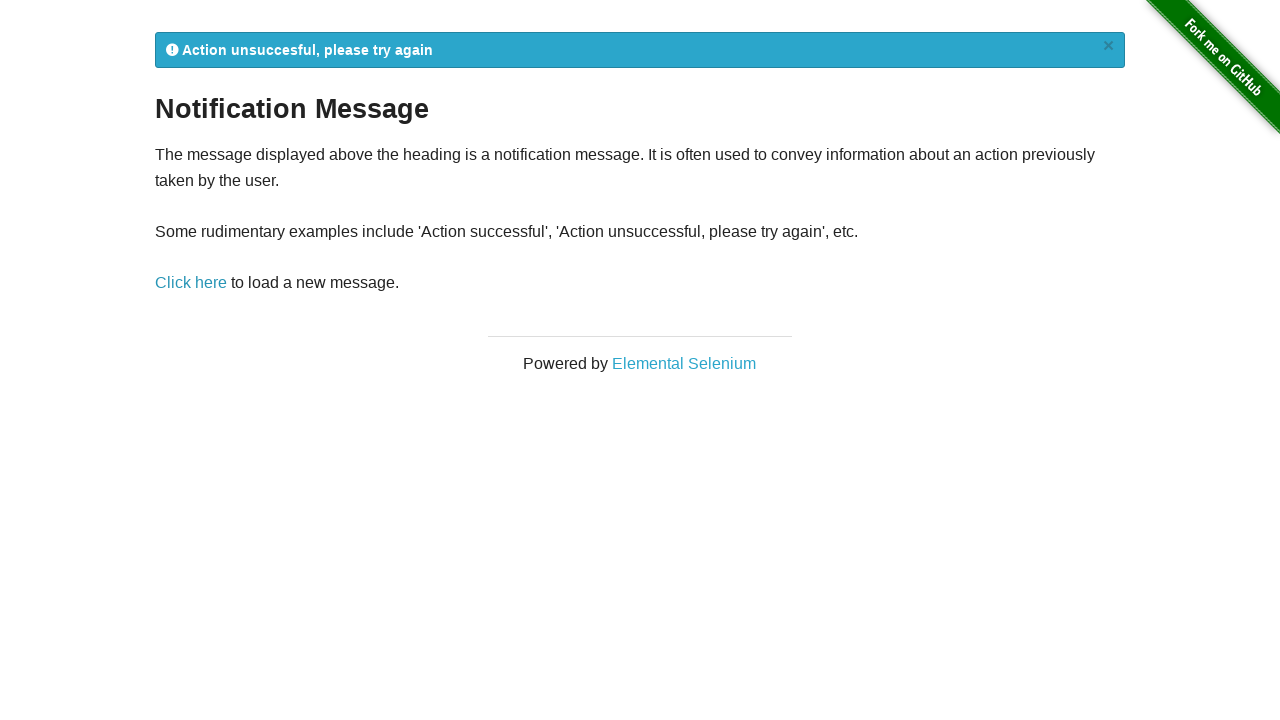